Tests visibility toggle, dialog handling, hover functionality, and iframe interaction by performing various actions and then clicking a link inside an iframe

Starting URL: https://rahulshettyacademy.com/AutomationPractice/

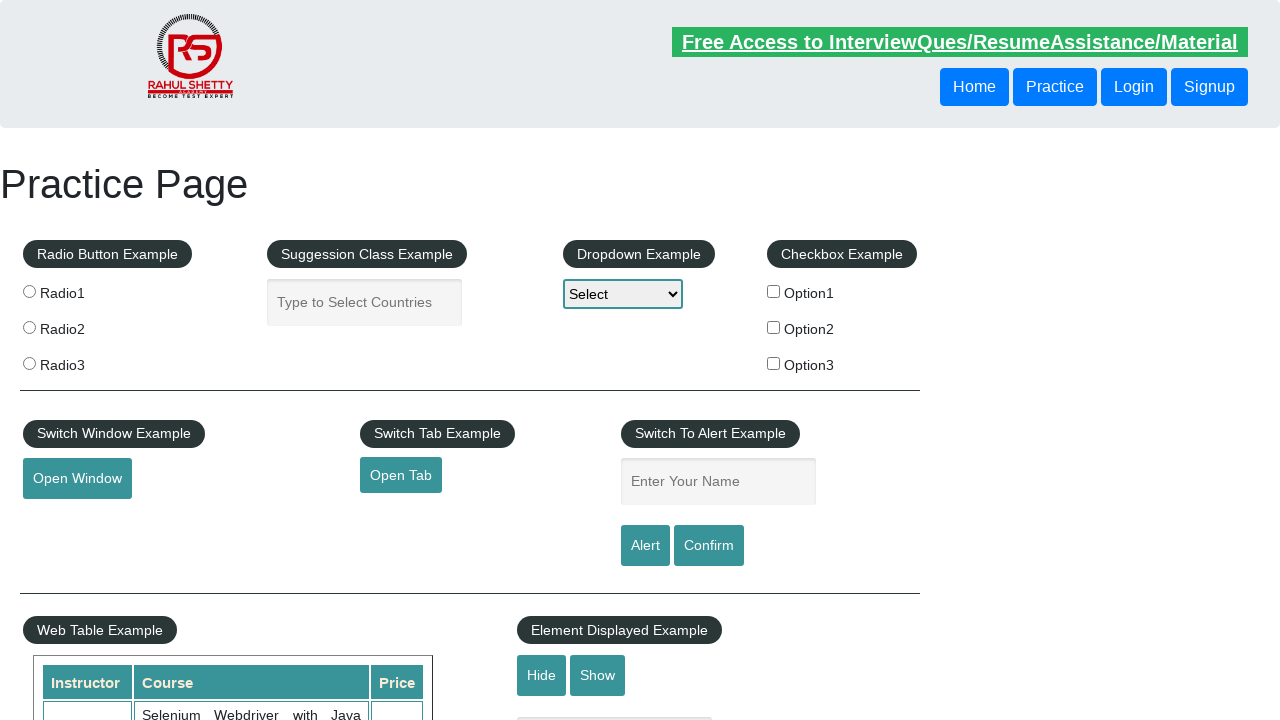

Verified that text element is initially visible
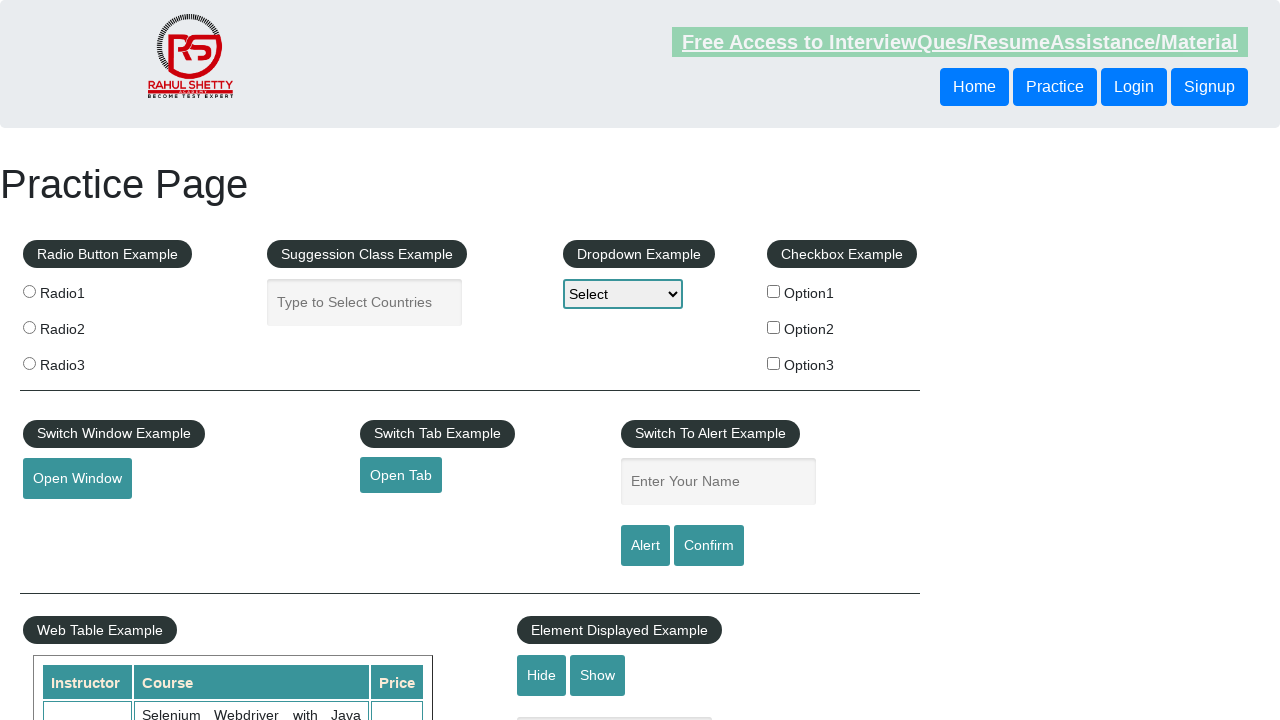

Clicked hide button to toggle text visibility at (542, 675) on #hide-textbox
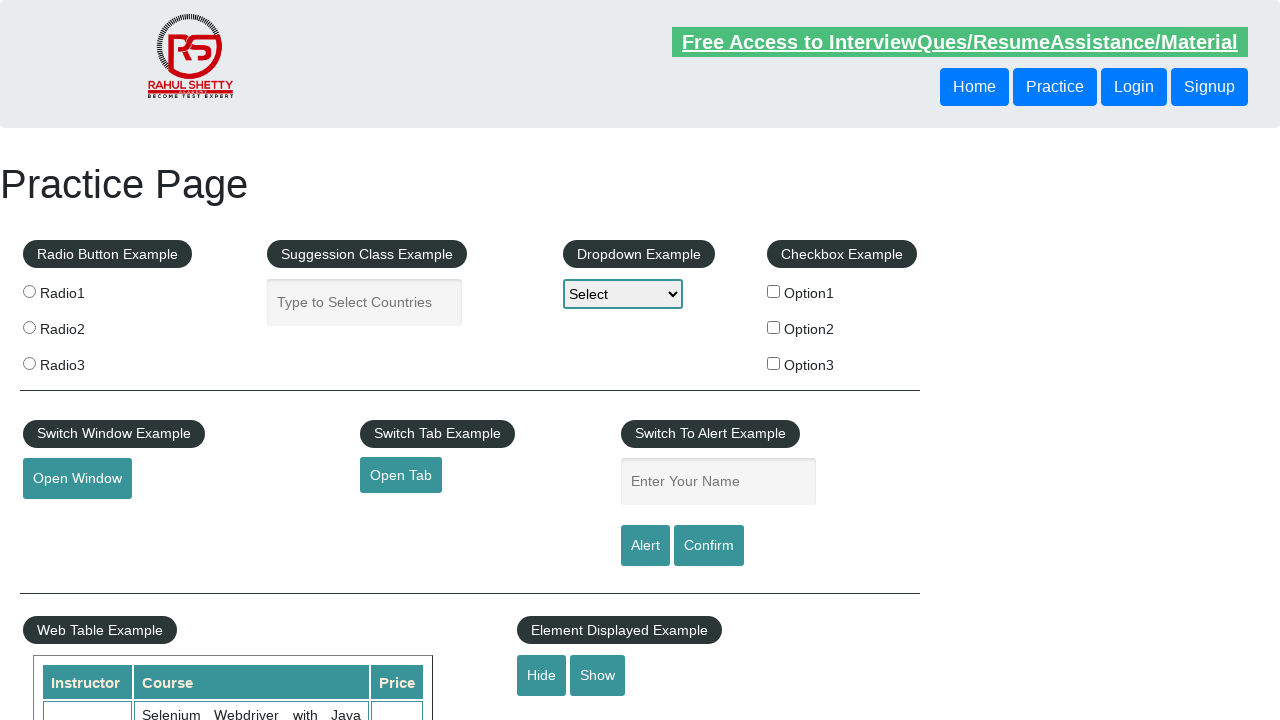

Verified that text element is now hidden
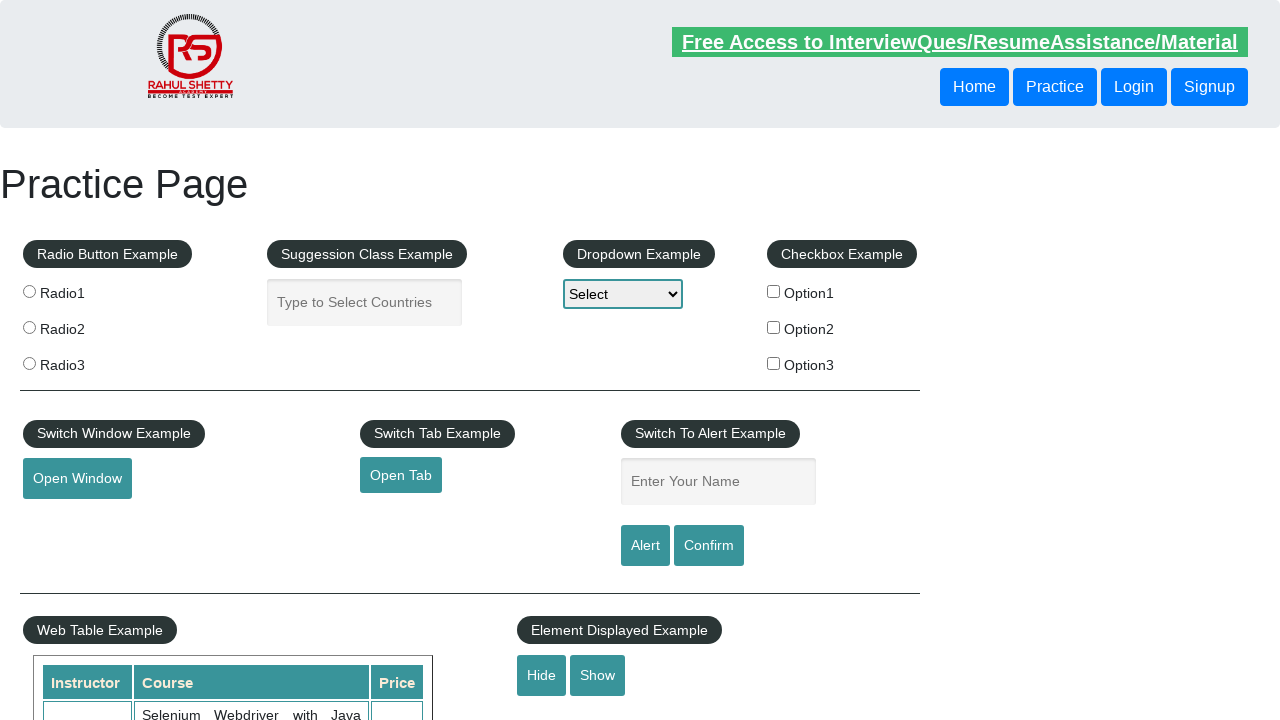

Set up dialog handler to automatically accept dialogs
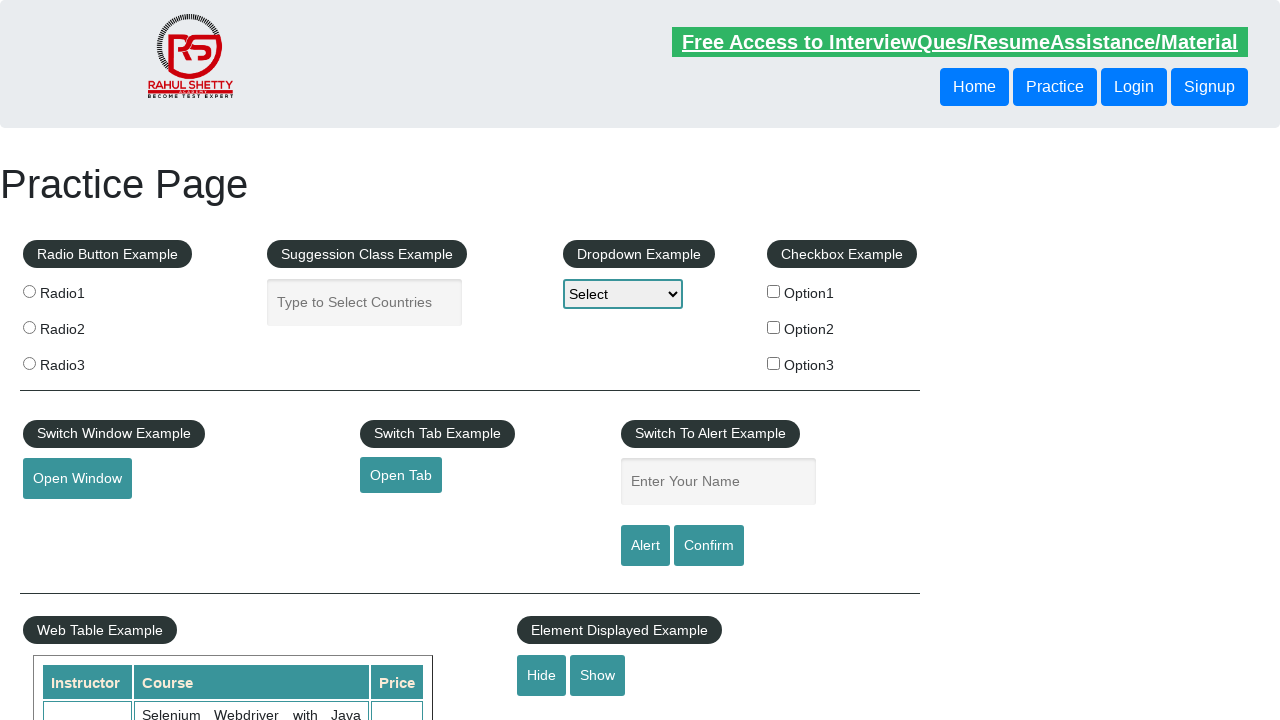

Clicked confirm button which triggered and handled a dialog at (709, 546) on #confirmbtn
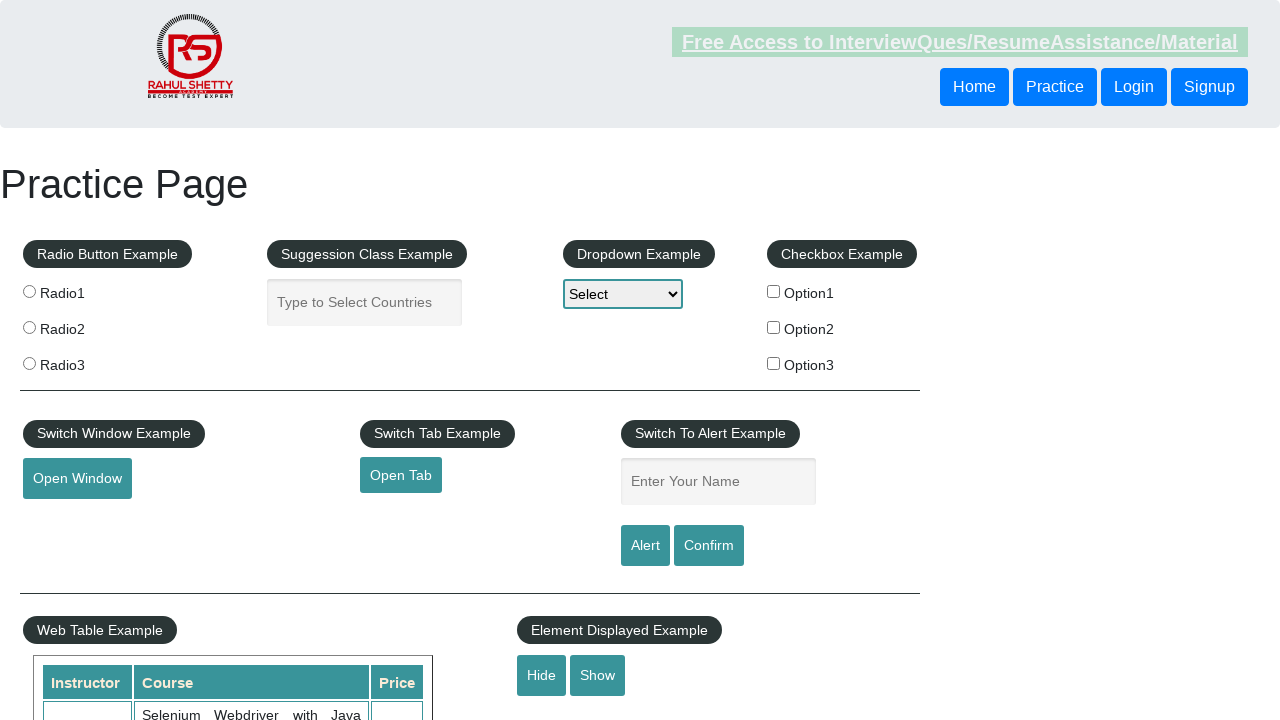

Hovered over the mouse hover element at (83, 361) on #mousehover
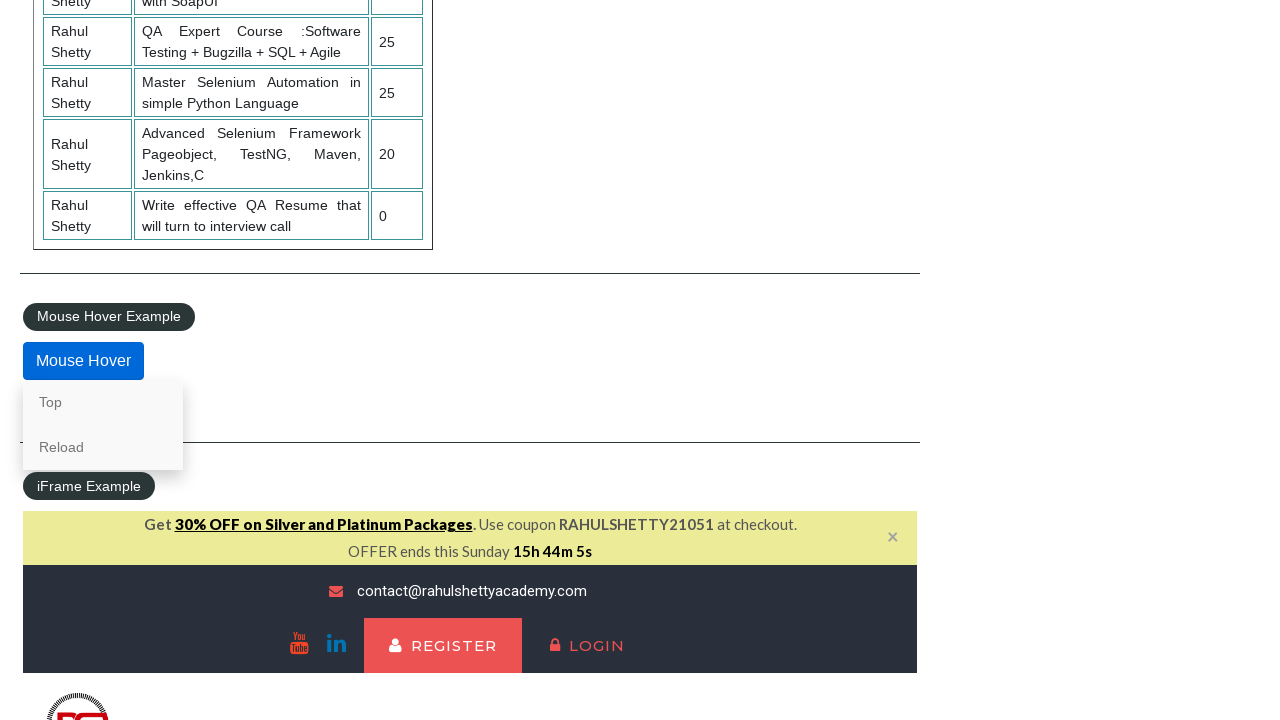

Clicked on lifetime access link inside iframe at (307, 360) on #courses-iframe >> internal:control=enter-frame >> li a[href*='lifetime-access']
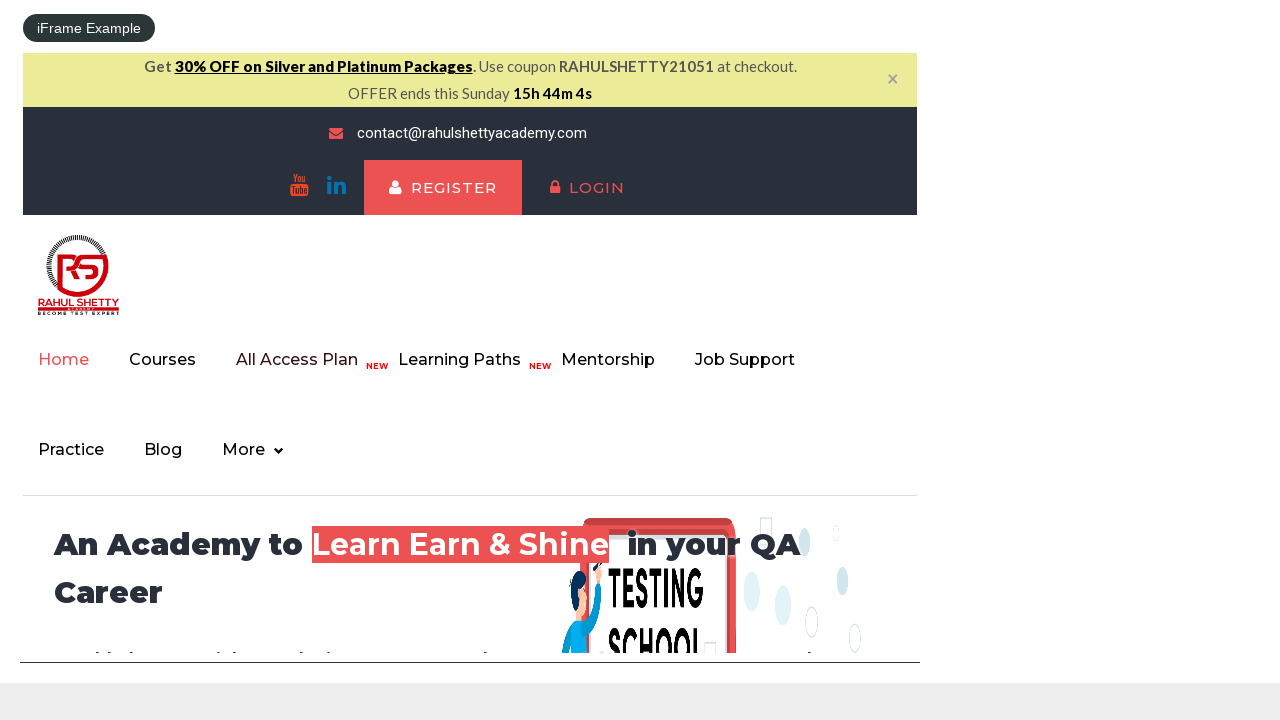

Verified that text element inside iframe is visible
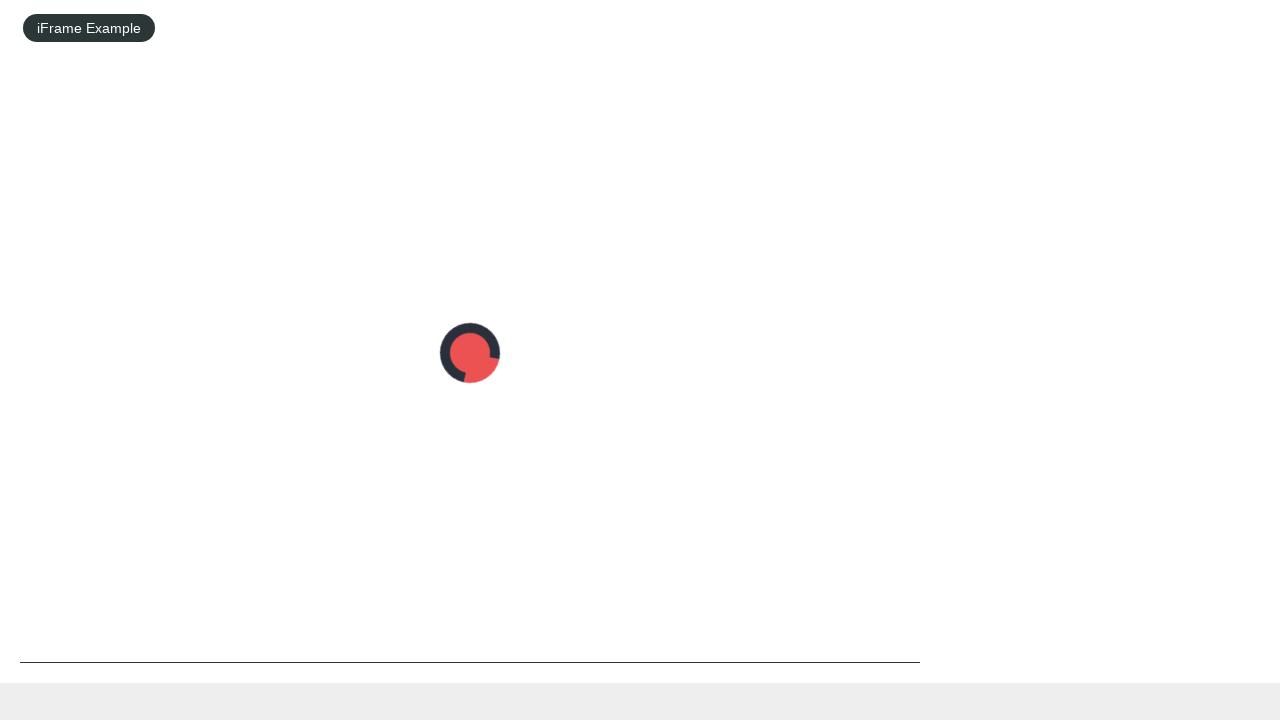

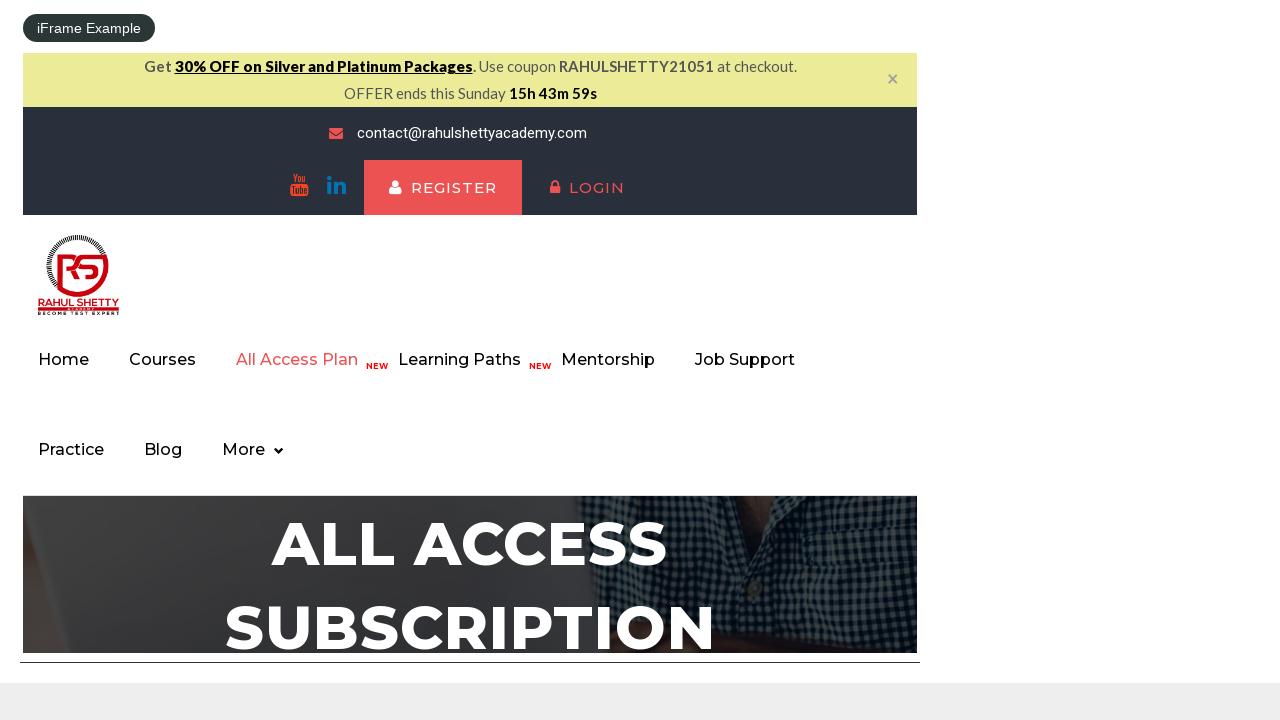